Tests login form validation by entering credentials, clearing both fields, and verifying the "Username is required" error message appears

Starting URL: https://www.saucedemo.com/

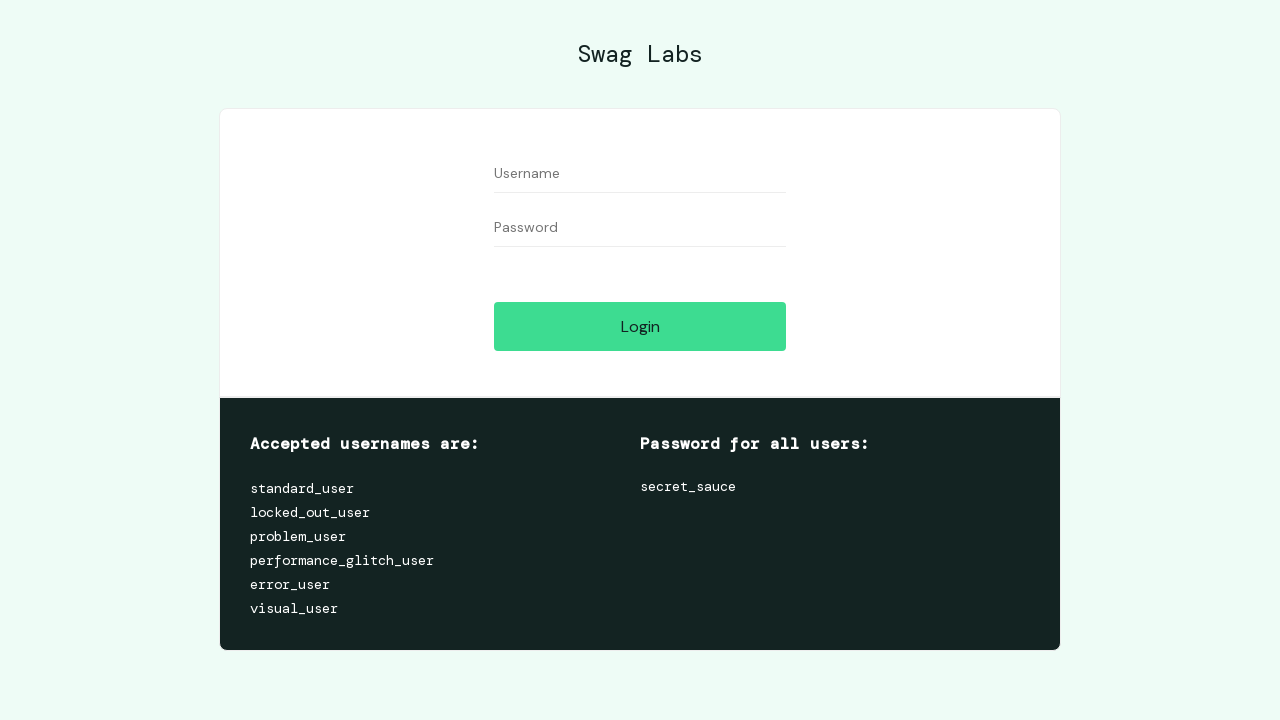

Filled username field with 'testuser' on //input[@id='user-name']
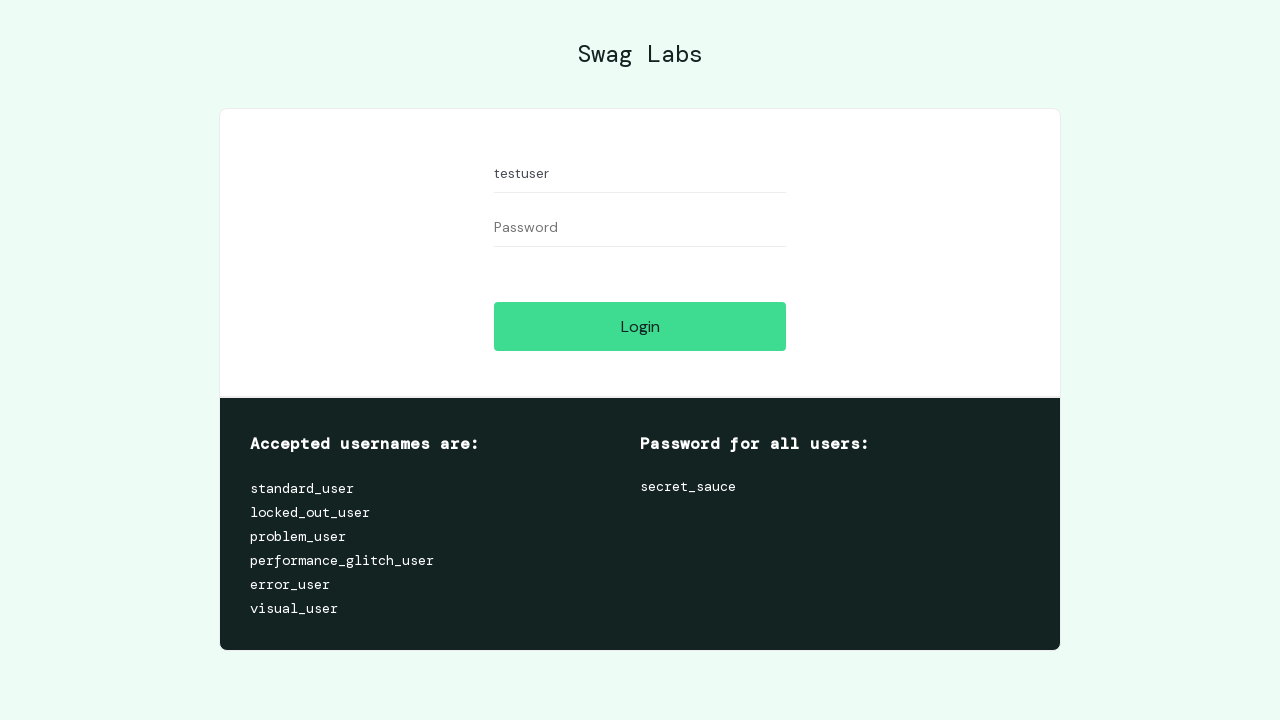

Filled password field with 'testpass123' on //input[@id='password']
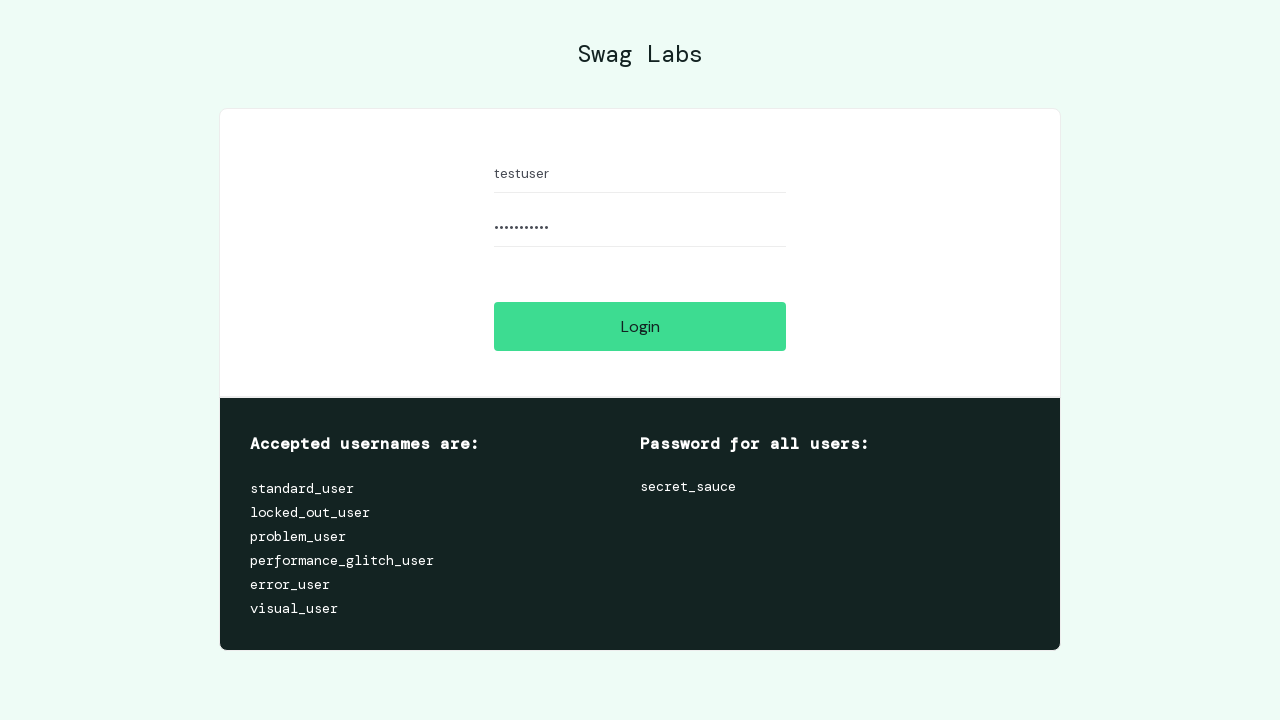

Cleared username field on //input[@id='user-name']
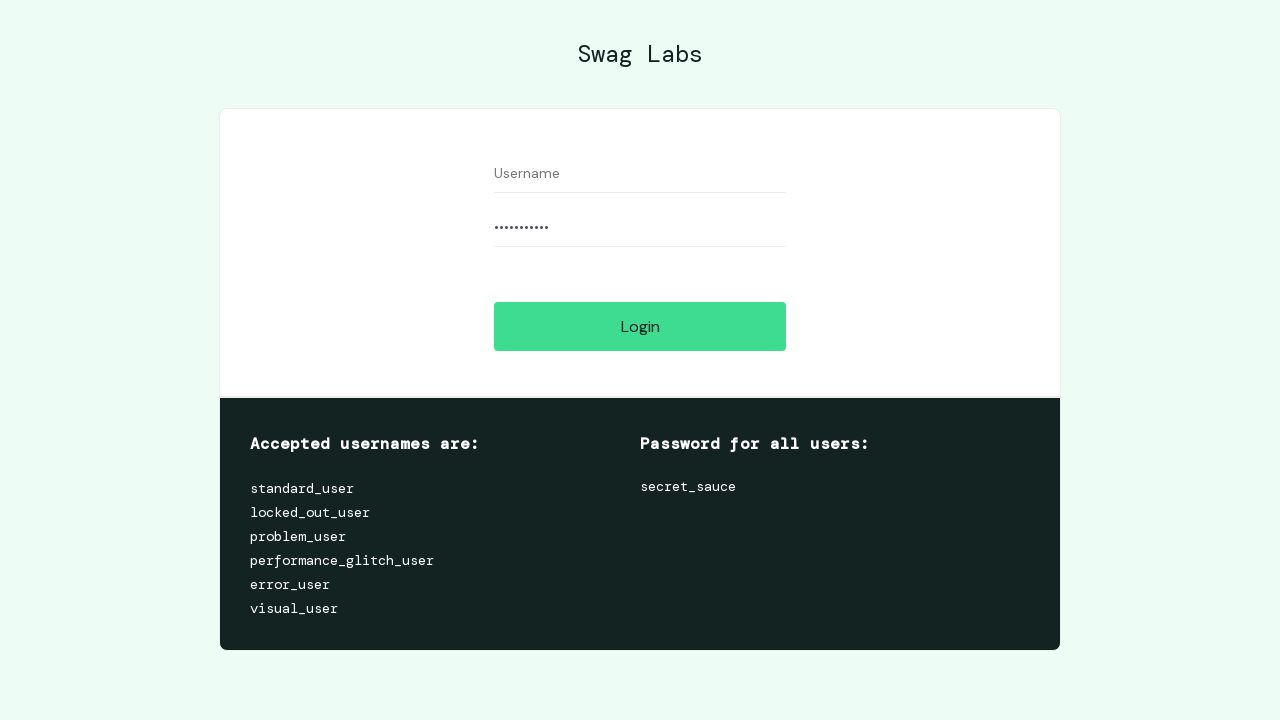

Cleared password field on //input[@id='password']
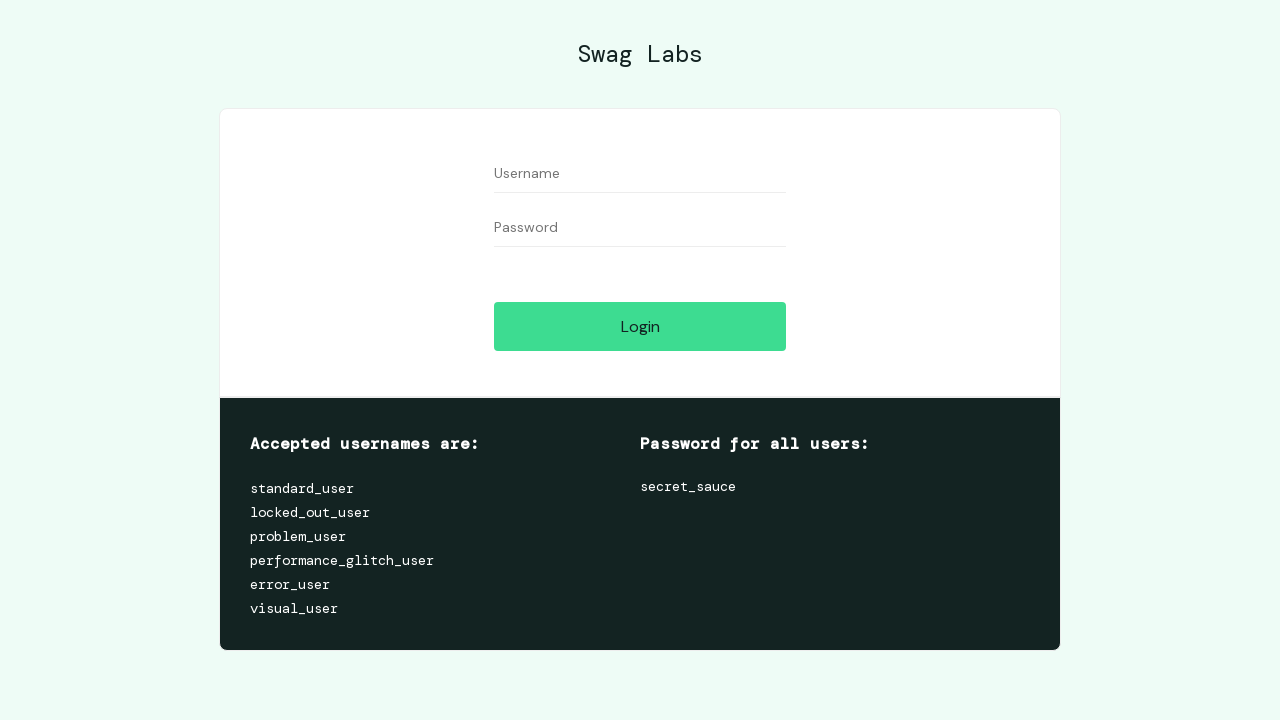

Clicked login button with empty credentials at (640, 326) on xpath=//input[@id='login-button']
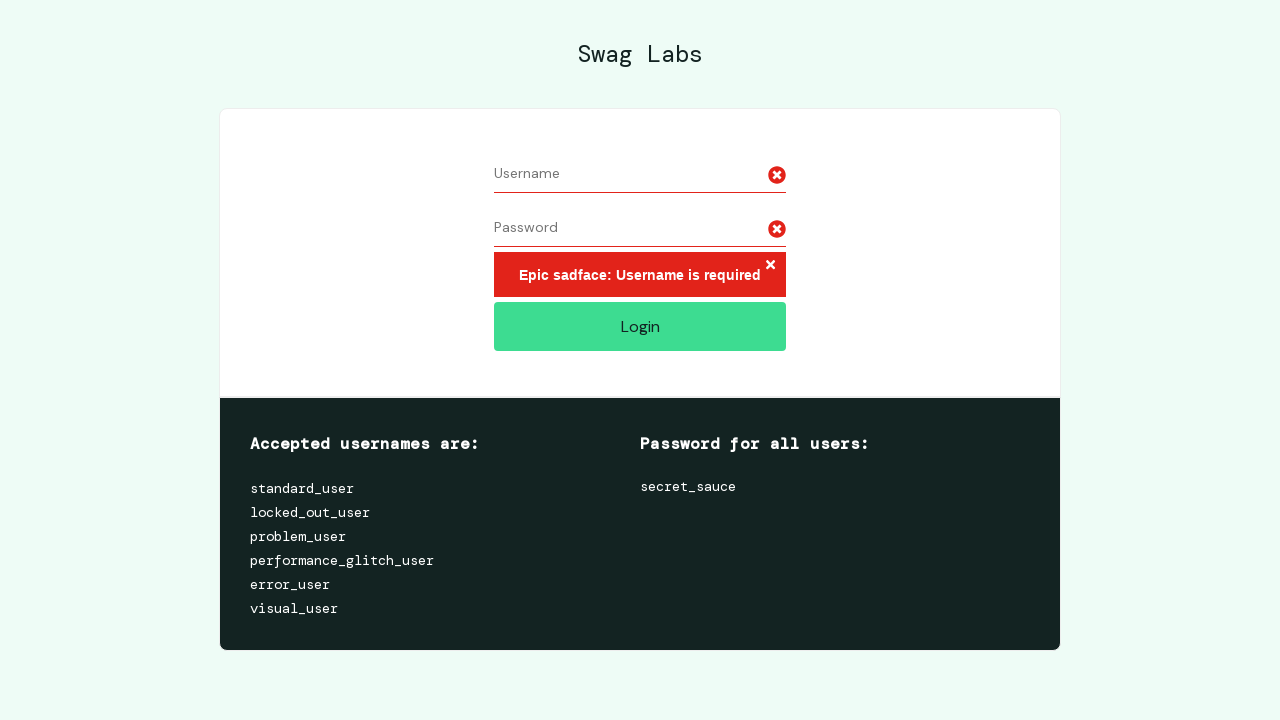

Error message appeared on page
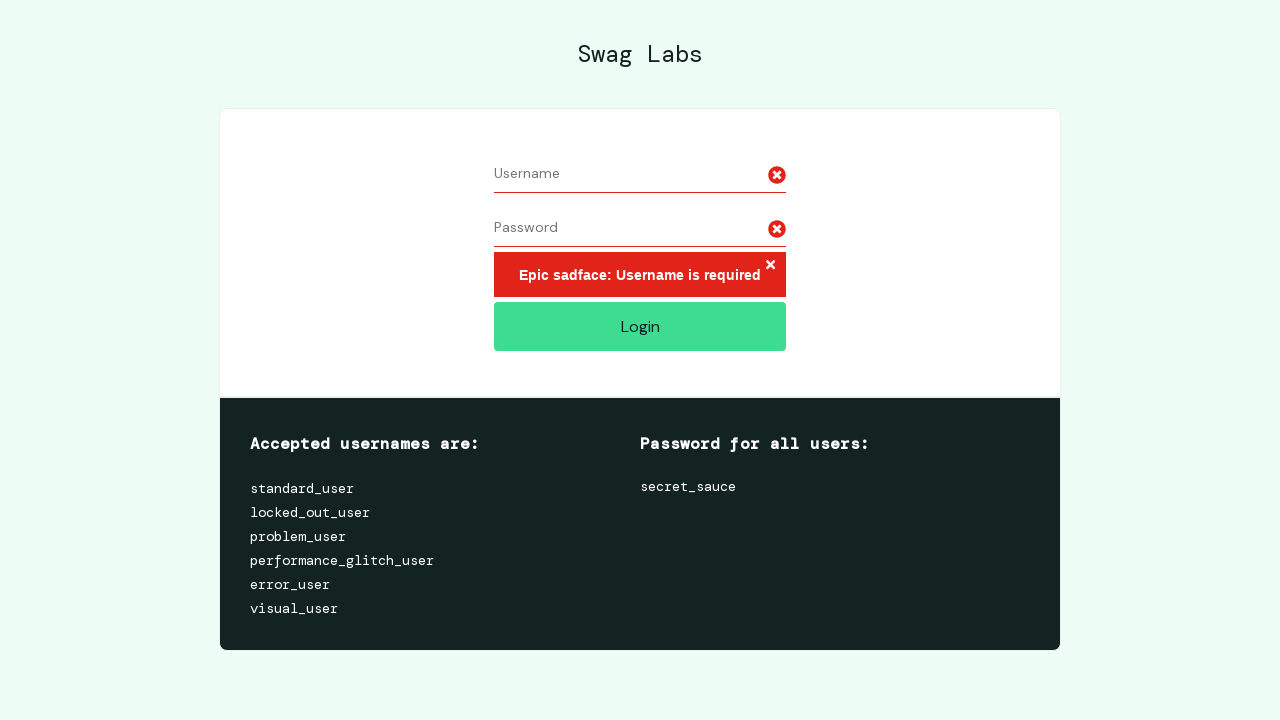

Verified 'Username is required' error message is displayed
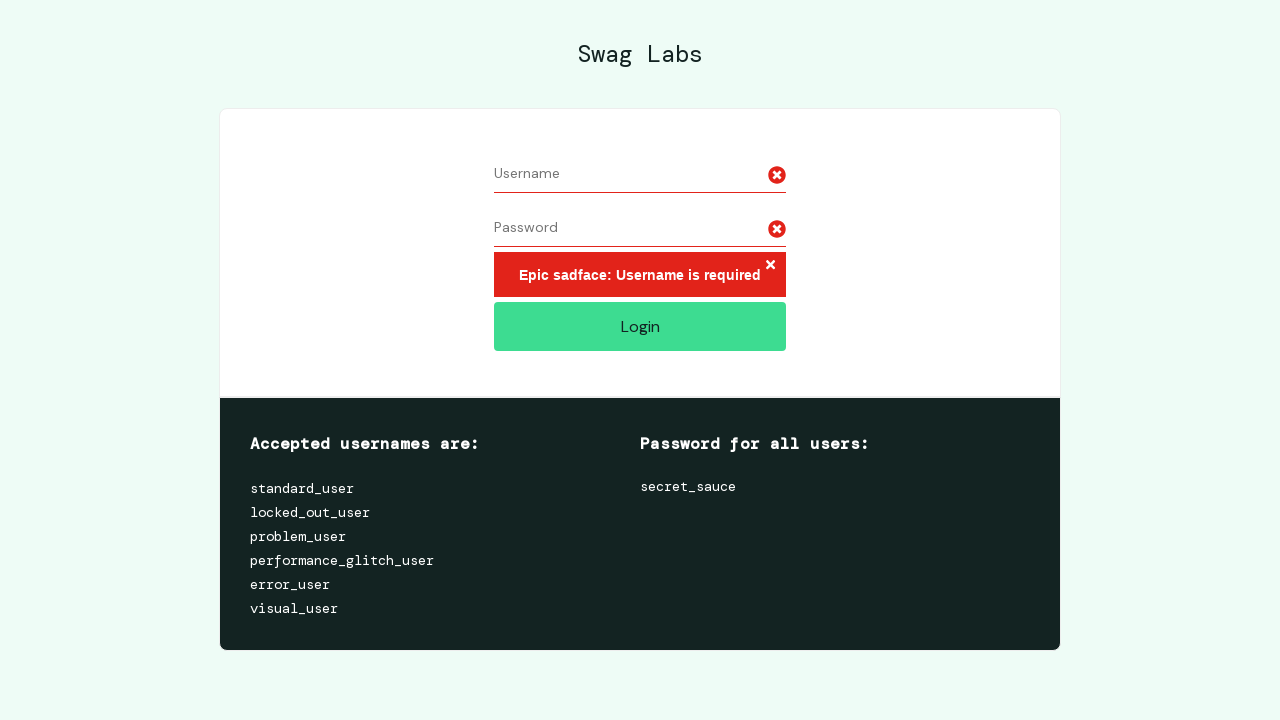

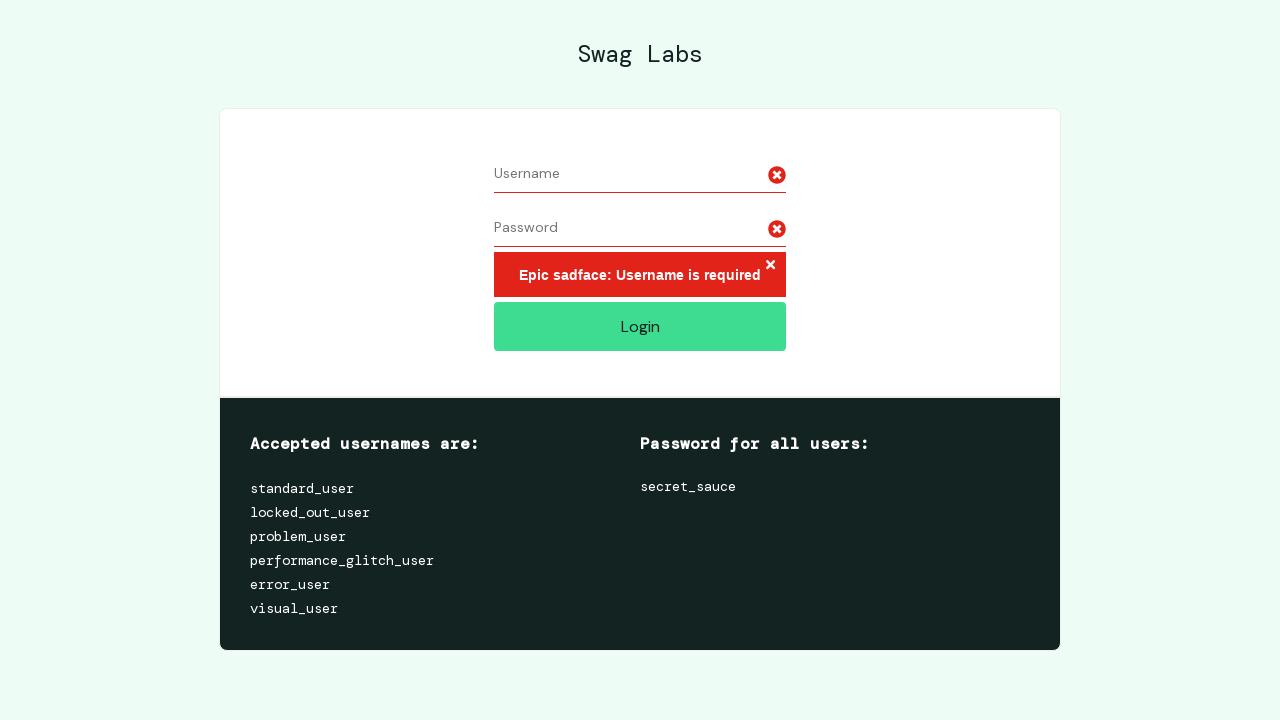